Tests radio button interactions on LeafGround website by navigating to the Radio Button section and clicking various radio button options including browser selection, city, age, and console options.

Starting URL: https://www.leafground.com/

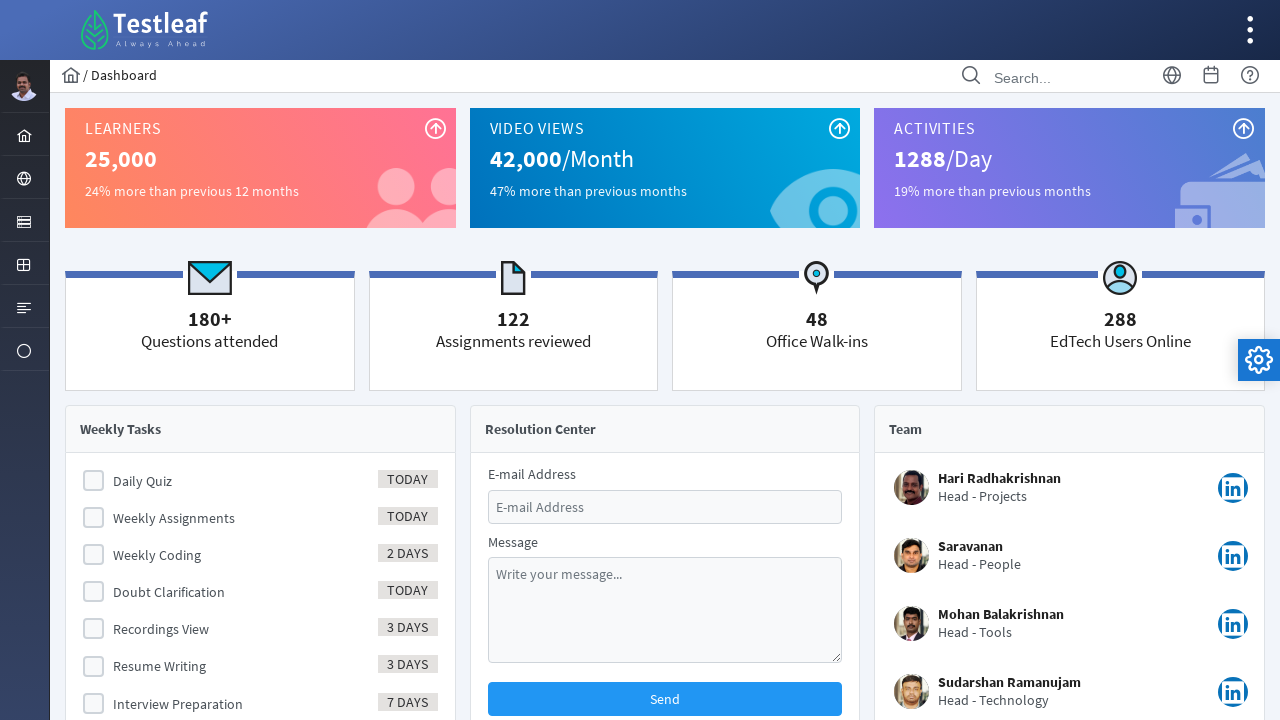

Clicked on the form menu item at (24, 220) on xpath=//li[@id='menuform:j_idt40']/a[1]
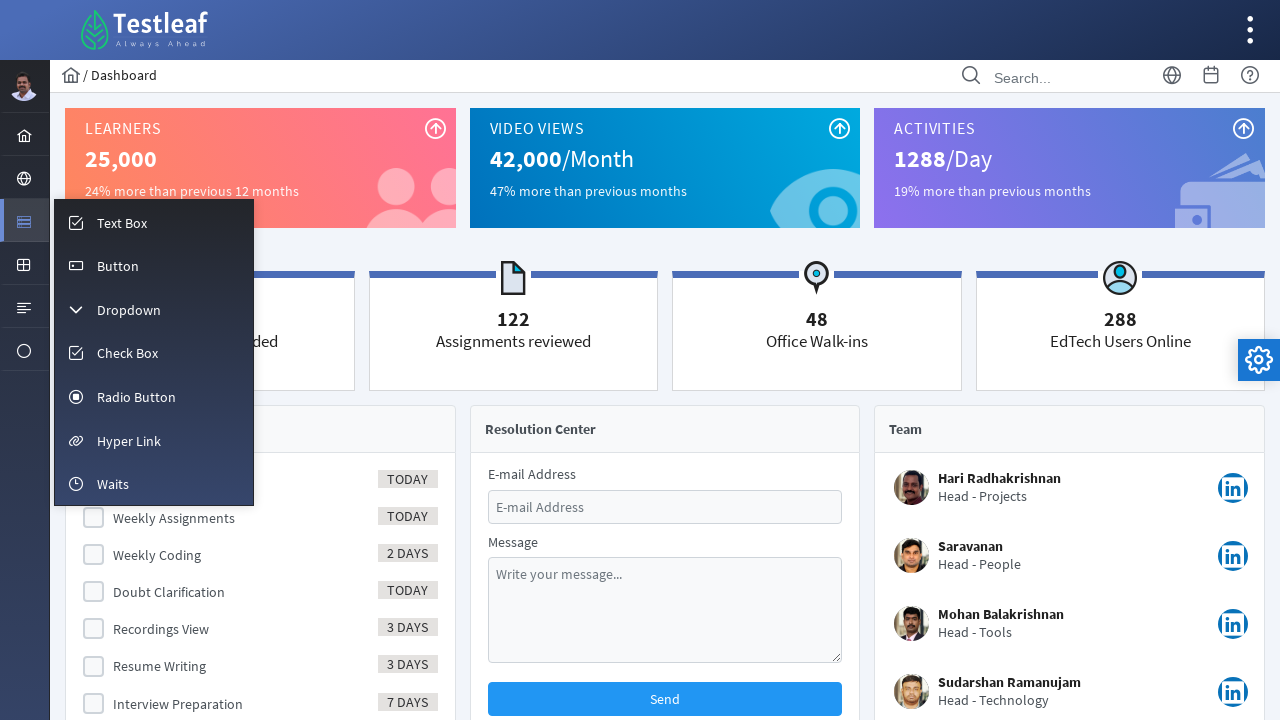

Navigated to Radio Button section at (136, 397) on xpath=//span[text()='Radio Button']
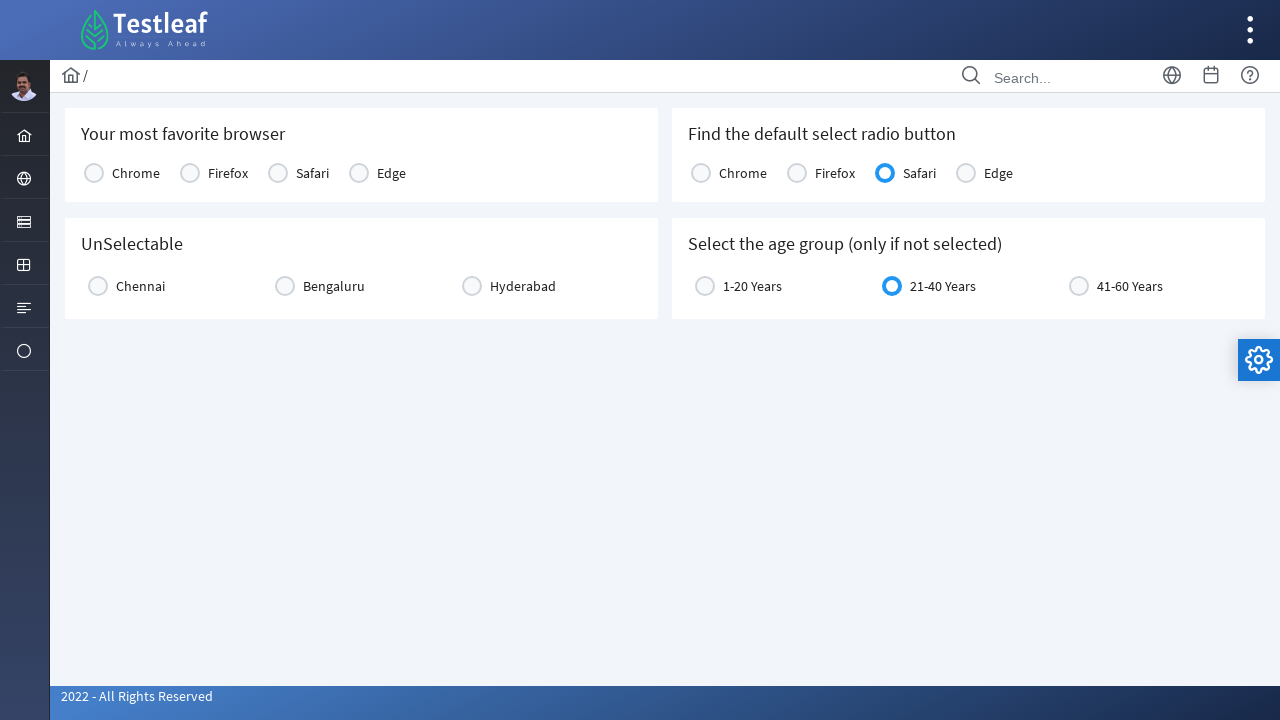

Selected Chrome browser radio button at (136, 173) on xpath=//label[text()='Chrome']
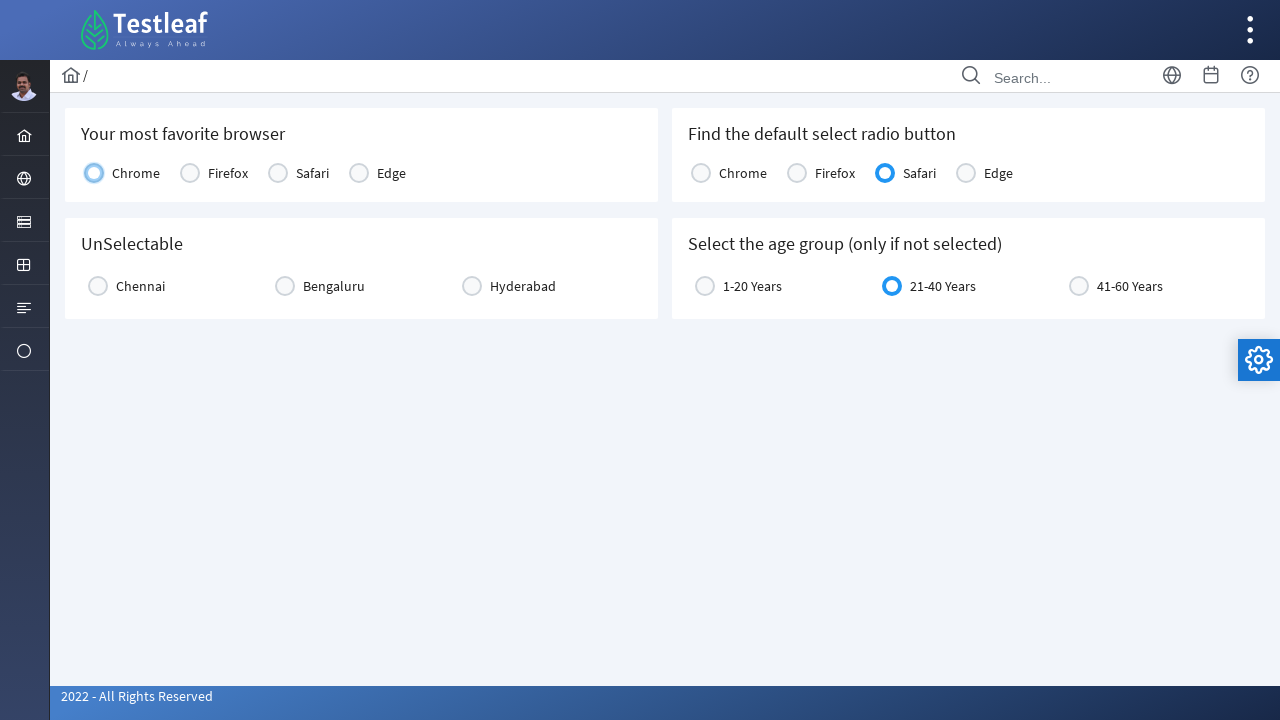

Selected city radio button option at (285, 286) on xpath=//div[@id='j_idt87:city2']/div[1]/div[2]/div[1]/div[2]
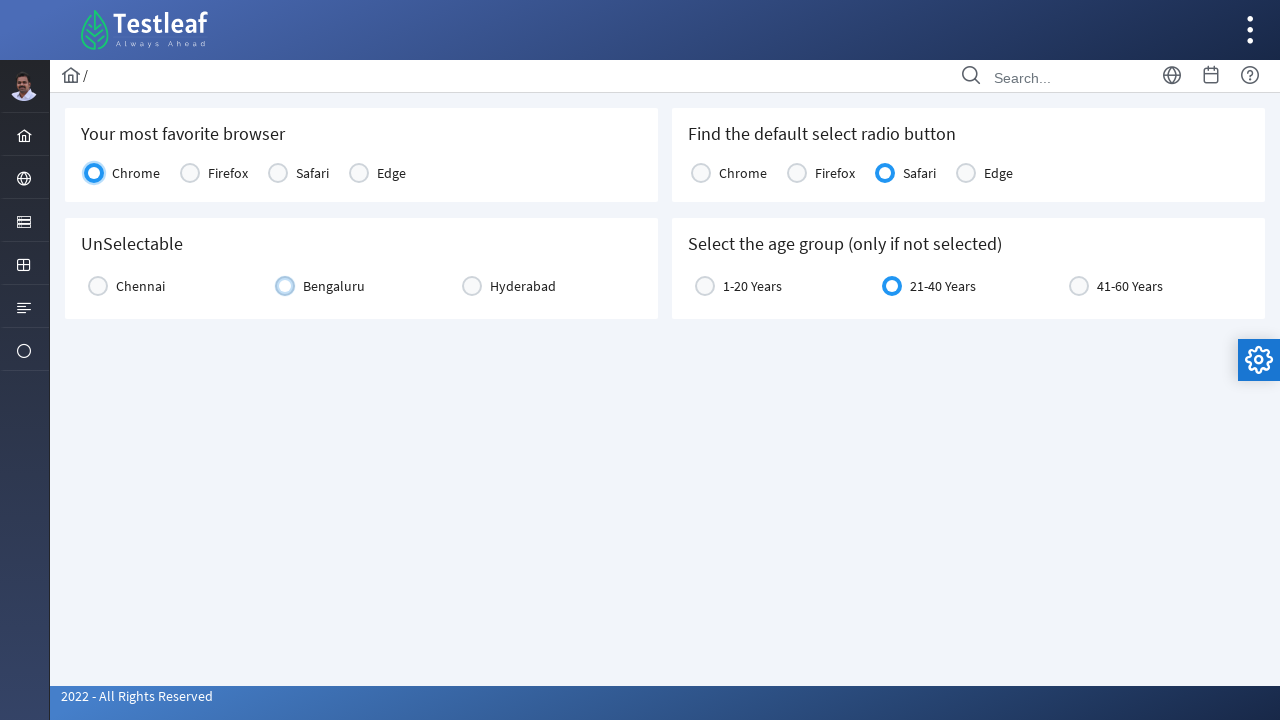

Selected age radio button option at (705, 286) on xpath=//div[@id='j_idt87:age']/div[1]/div[1]/div[1]/div[2]/span[1]
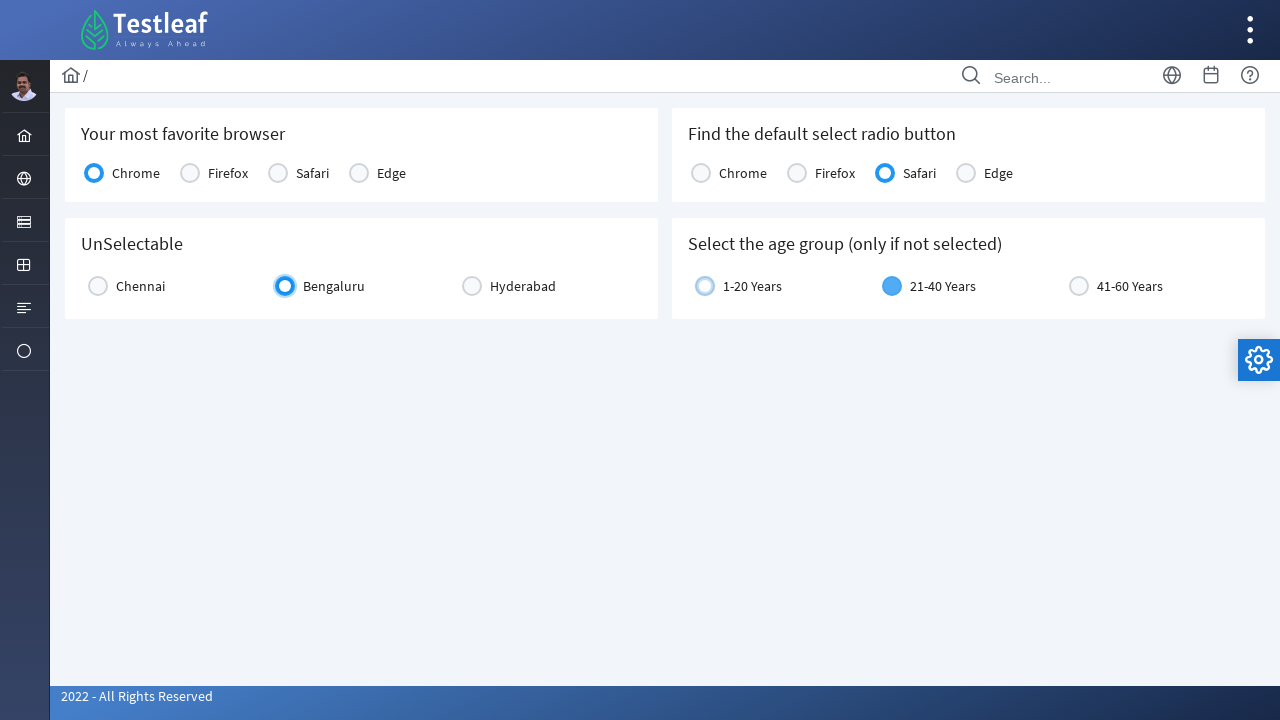

Selected console radio button option at (701, 173) on xpath=//table[@id='j_idt87:console2']/tbody[1]/tr[1]/td[1]/div[1]/div[2]/span[1]
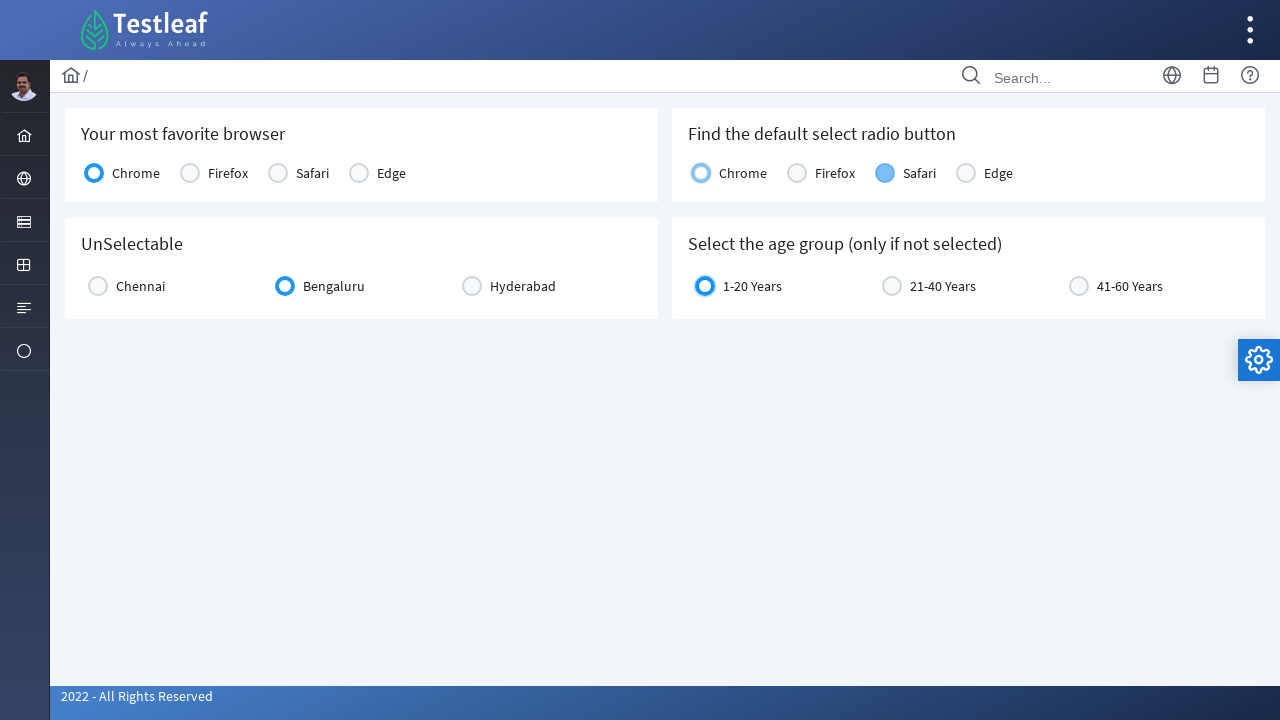

Selected age radio button option again at (705, 286) on xpath=//div[@id='j_idt87:age']/div[1]/div[1]/div[1]/div[2]/span[1]
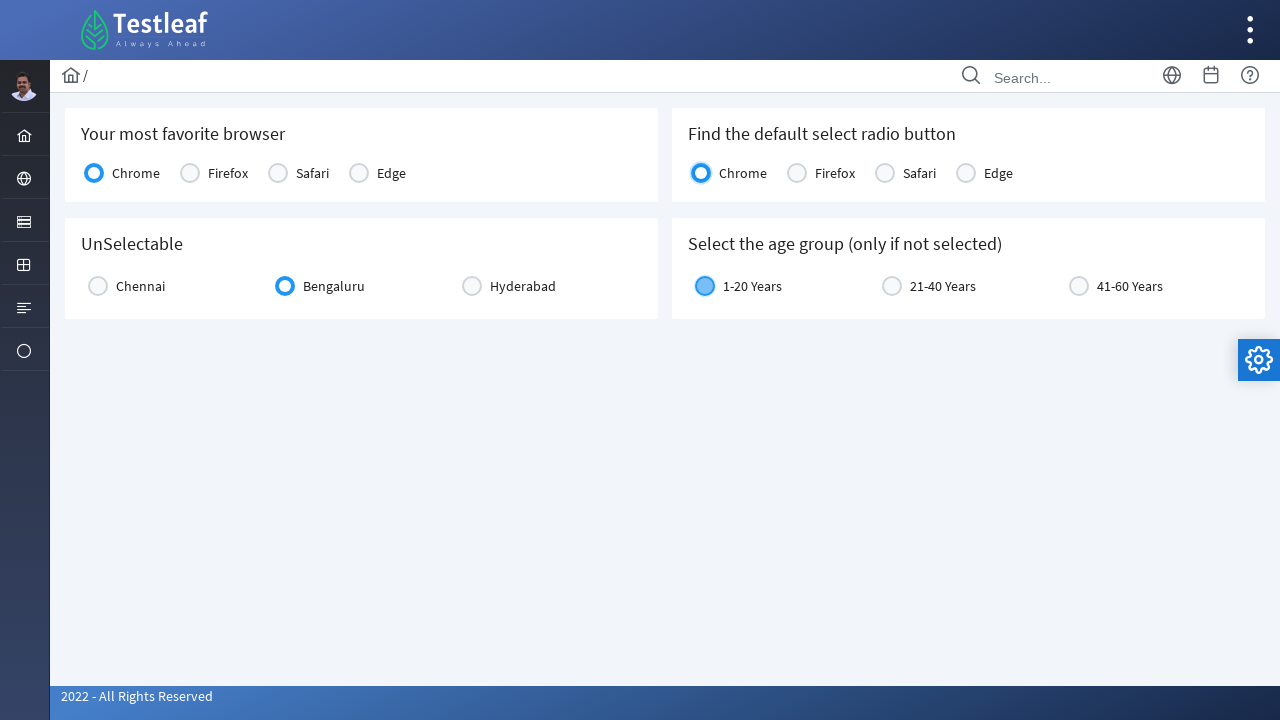

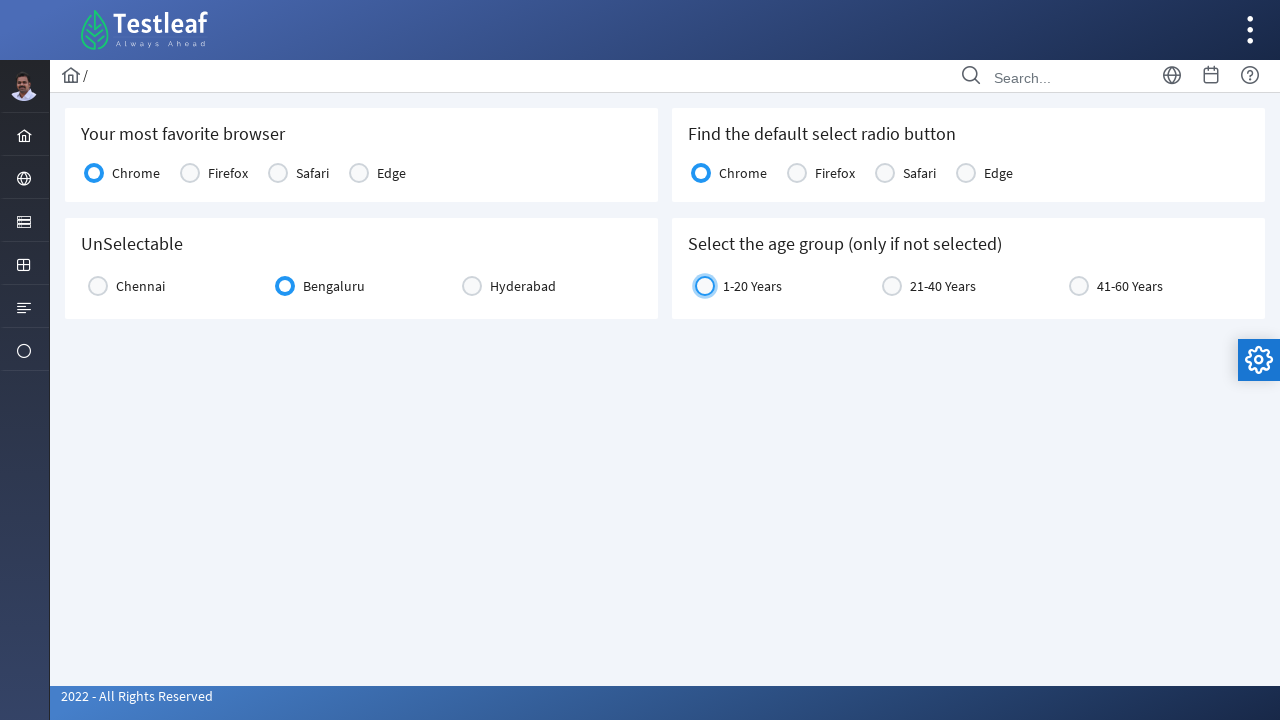